Tests the web tables functionality by adding a new record with personal information including first name, last name, email, age, salary, and department fields.

Starting URL: https://demoqa.com/webtables

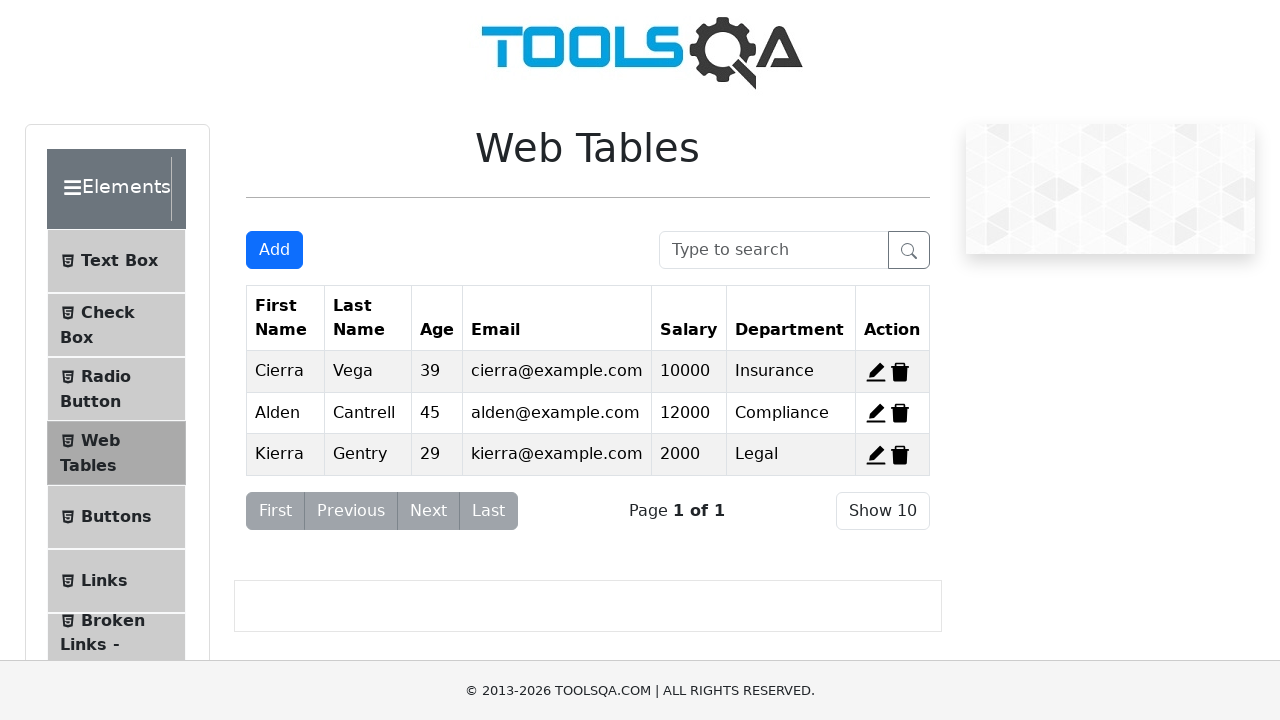

Clicked Add New Record button to open the form at (274, 250) on #addNewRecordButton
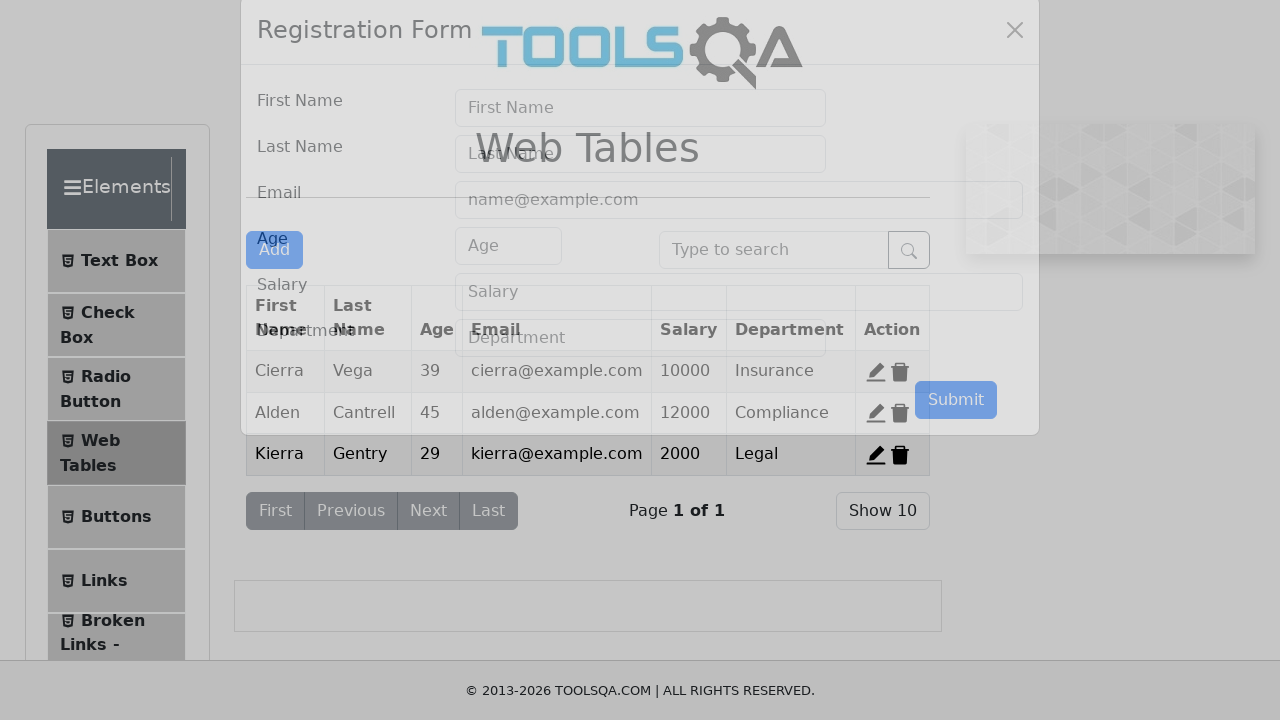

Filled in first name field with 'Ana' on #firstName
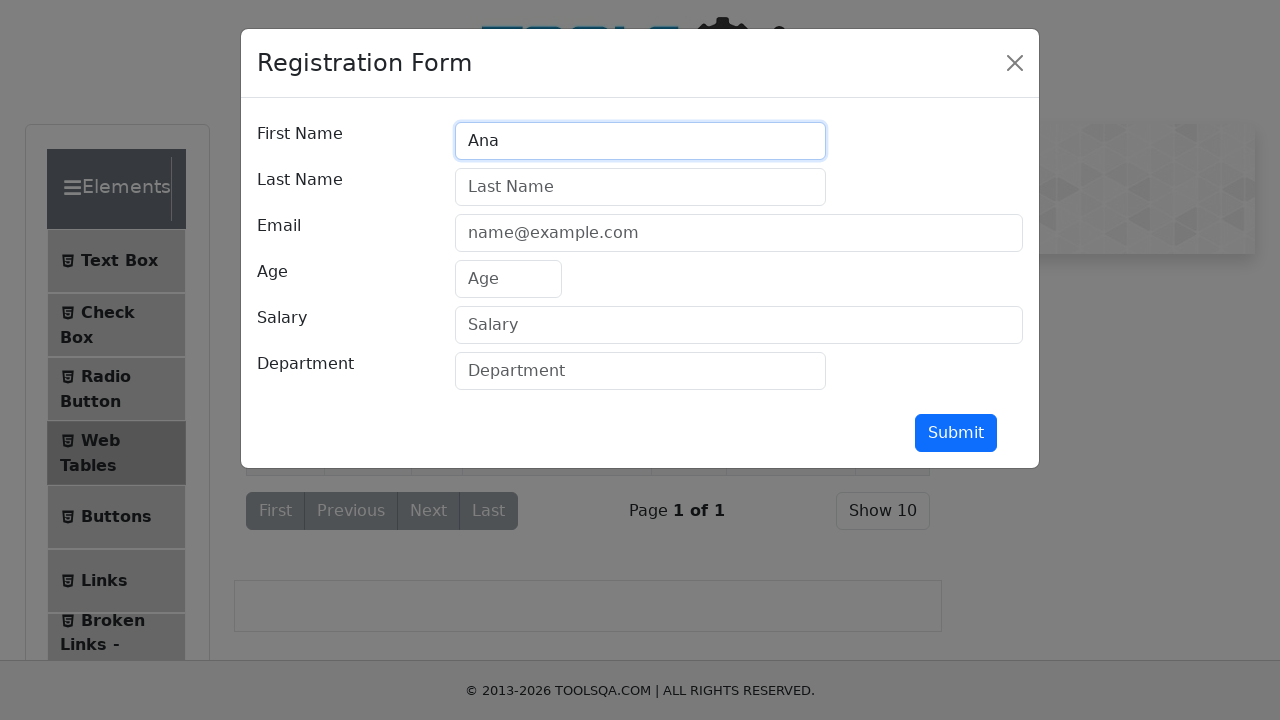

Filled in last name field with 'Anescu' on #lastName
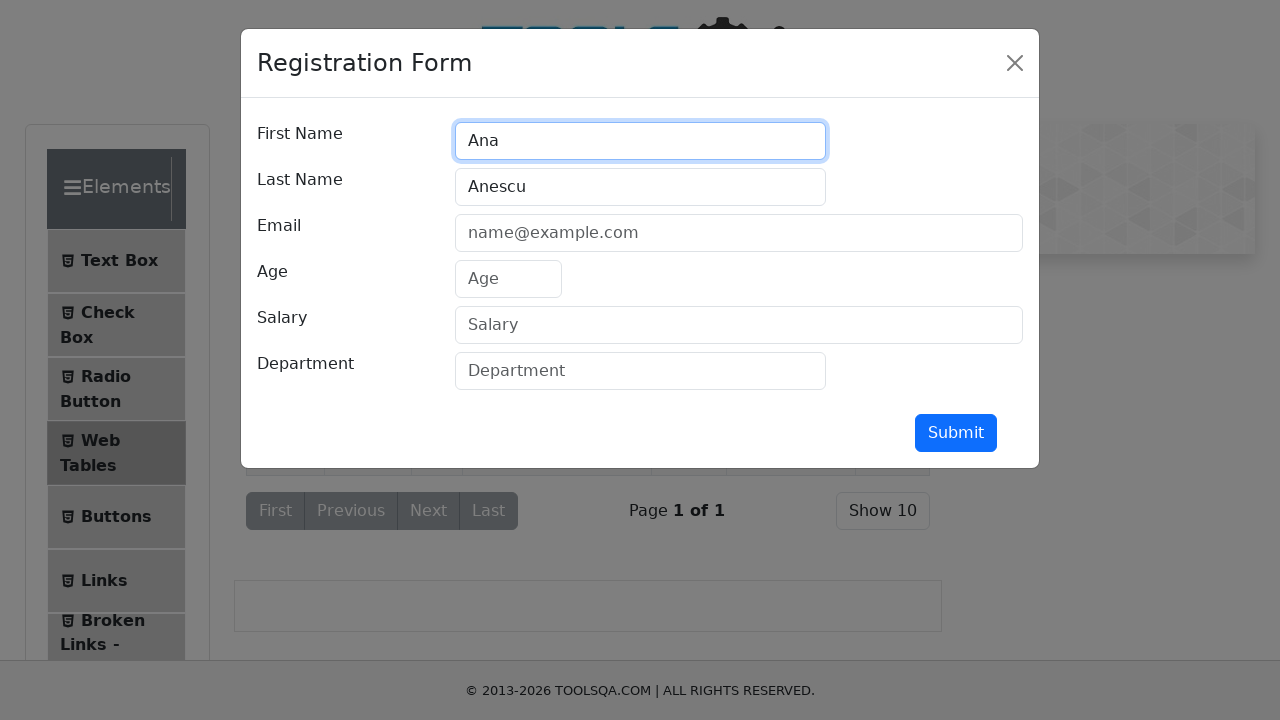

Filled in email field with 'a.anescu@getbetter.com' on #userEmail
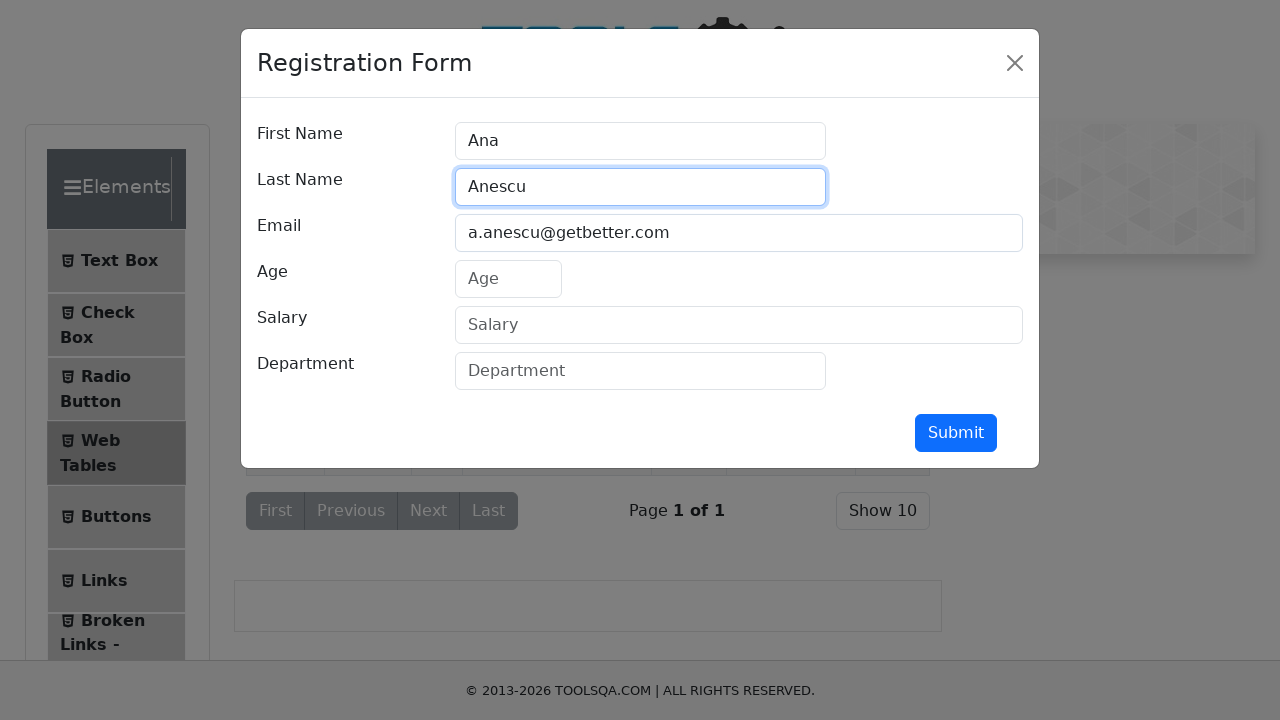

Filled in age field with '99' on #age
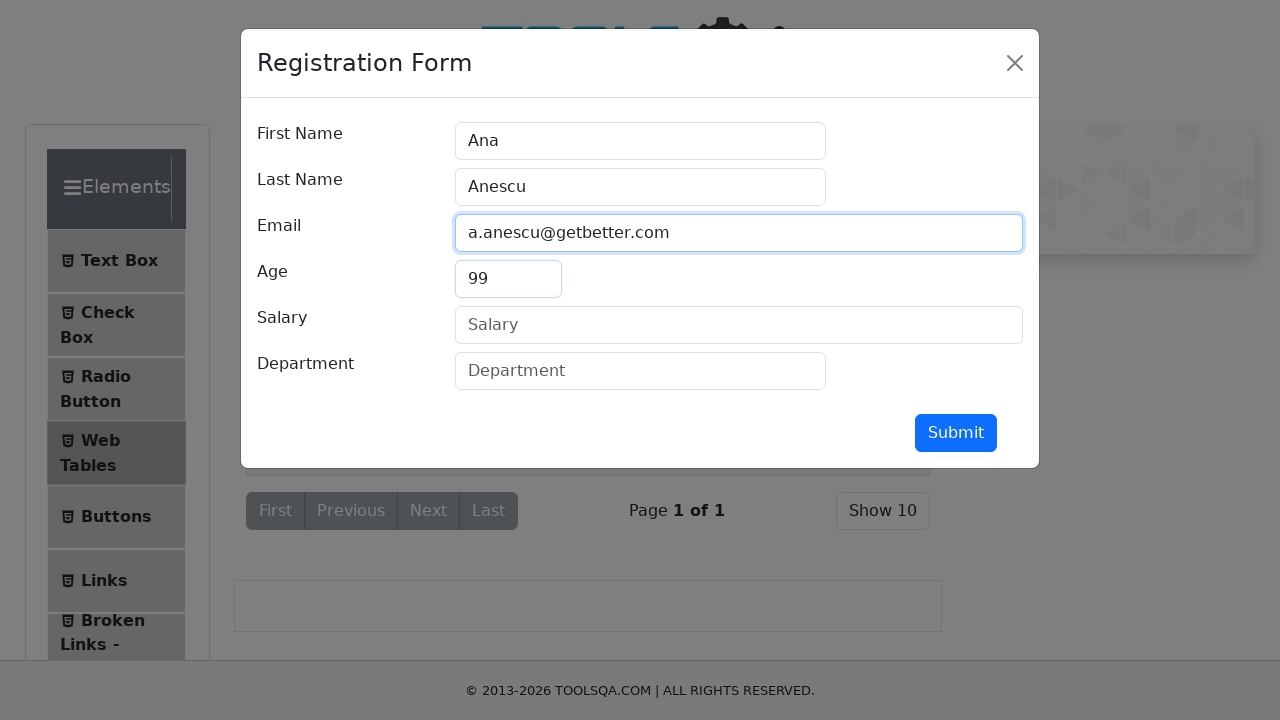

Filled in salary field with '15000' on #salary
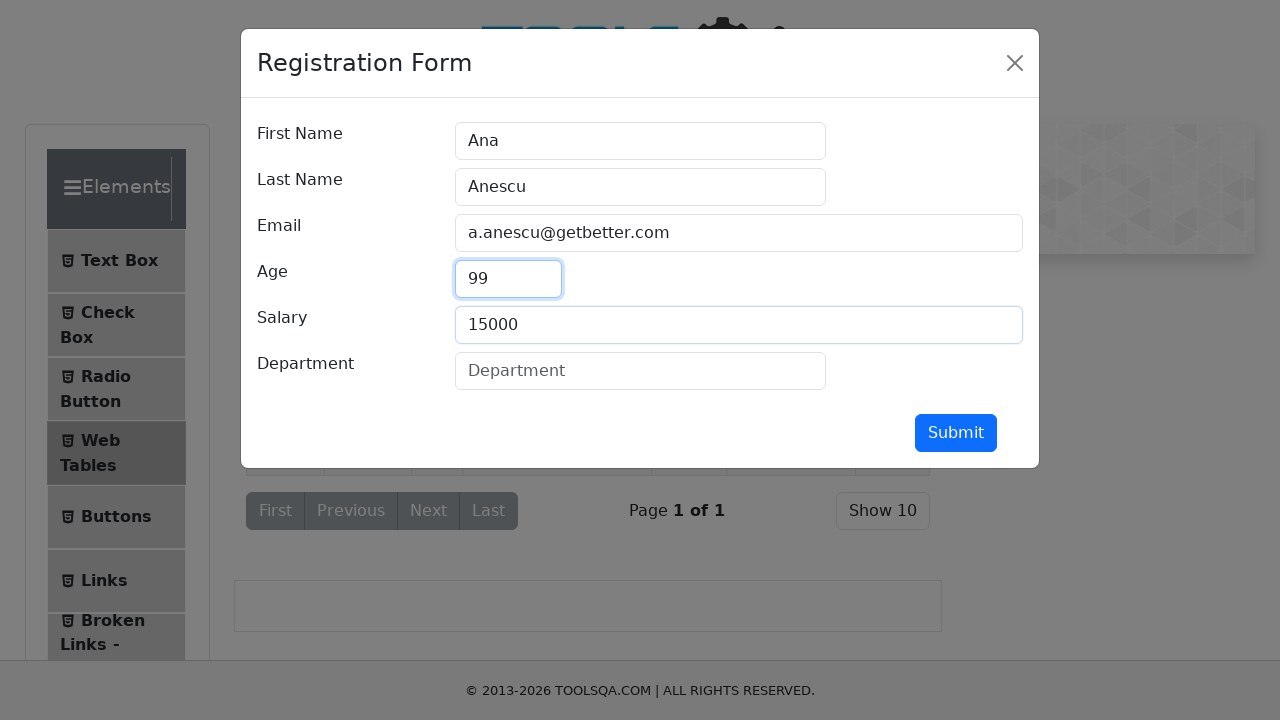

Filled in department field with 'Quality' on #department
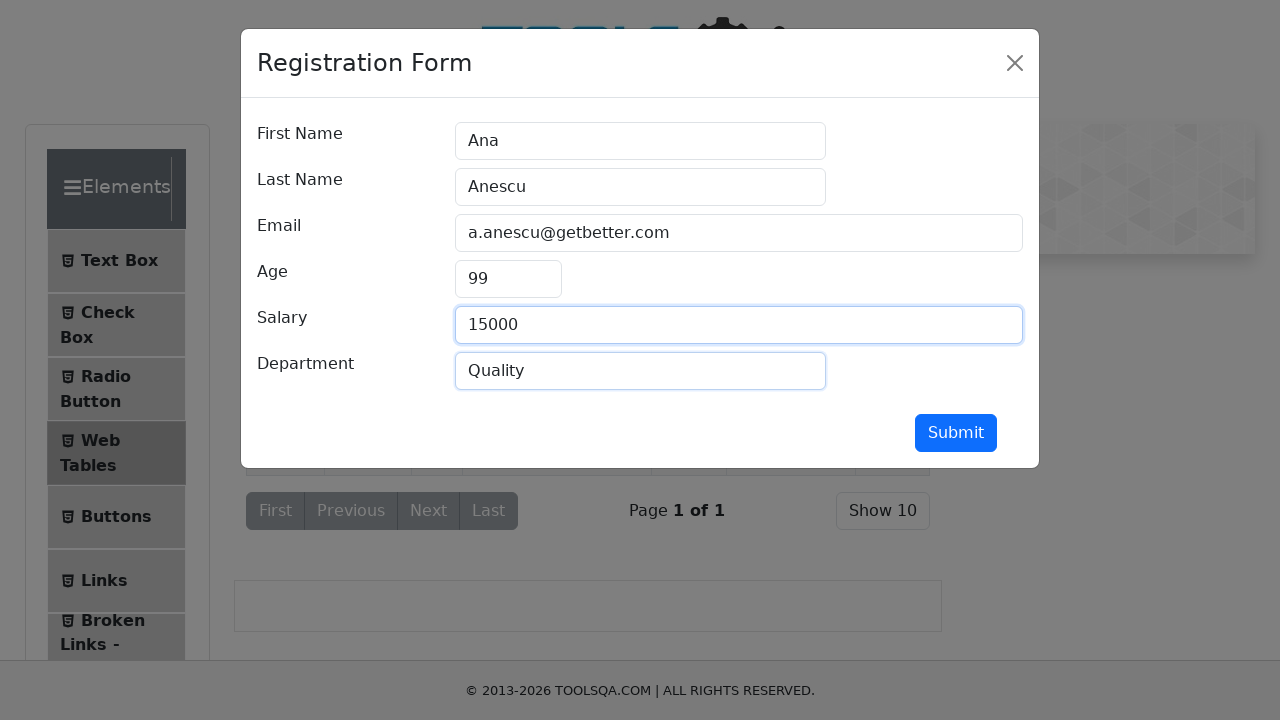

Clicked submit button to add the new record at (956, 433) on #submit
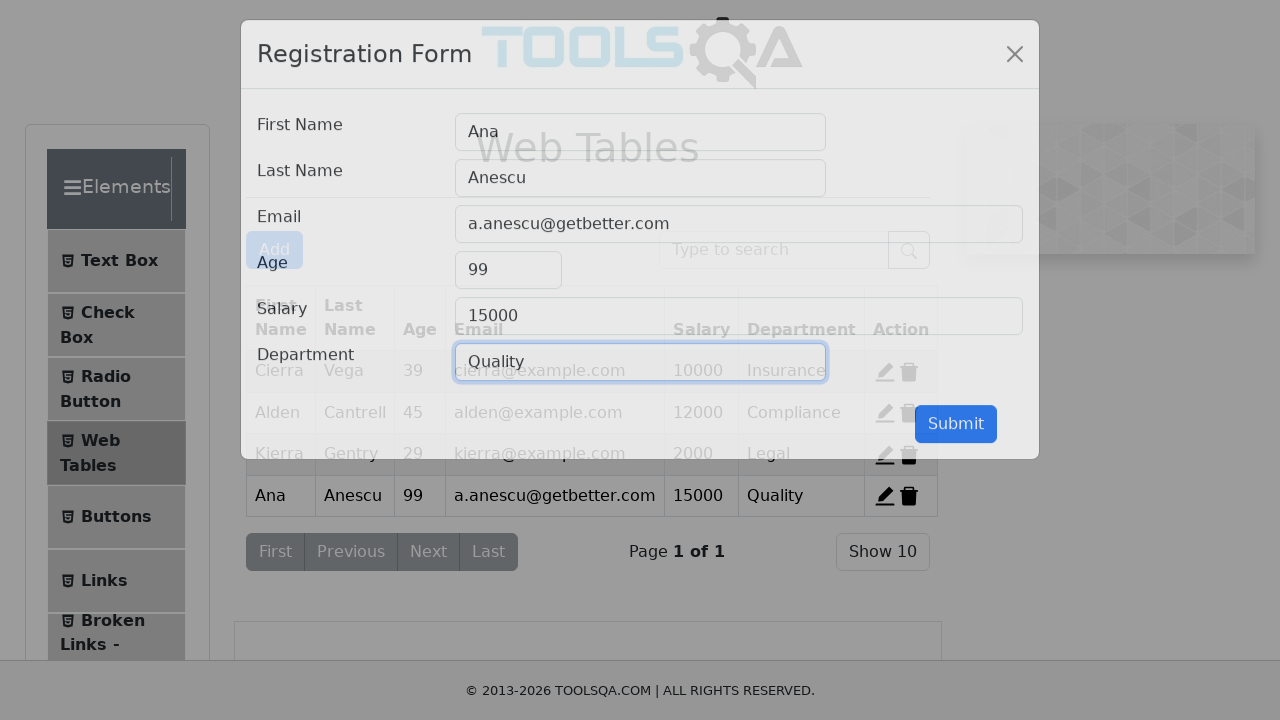

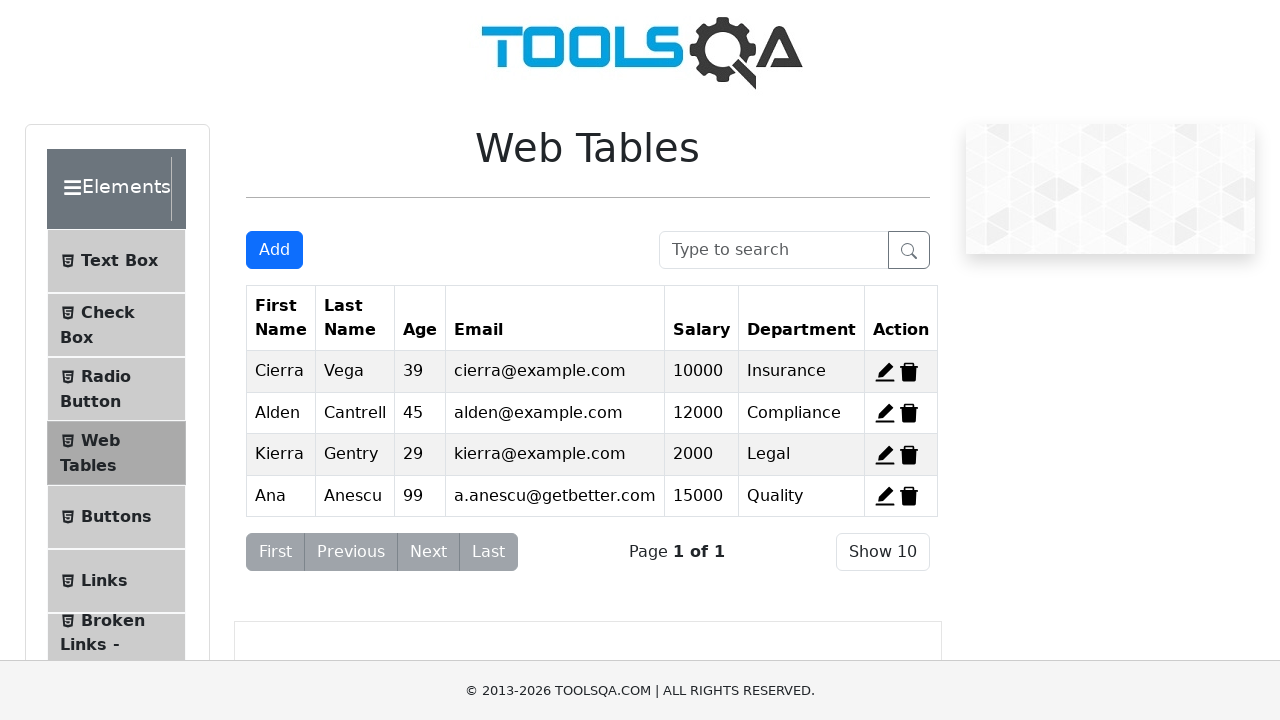